Tests that after starting the game and dismissing the car selection alert, the car appears in the middle lane (lane 3).

Starting URL: https://borbely-dominik-peter.github.io/WebProjekt3/

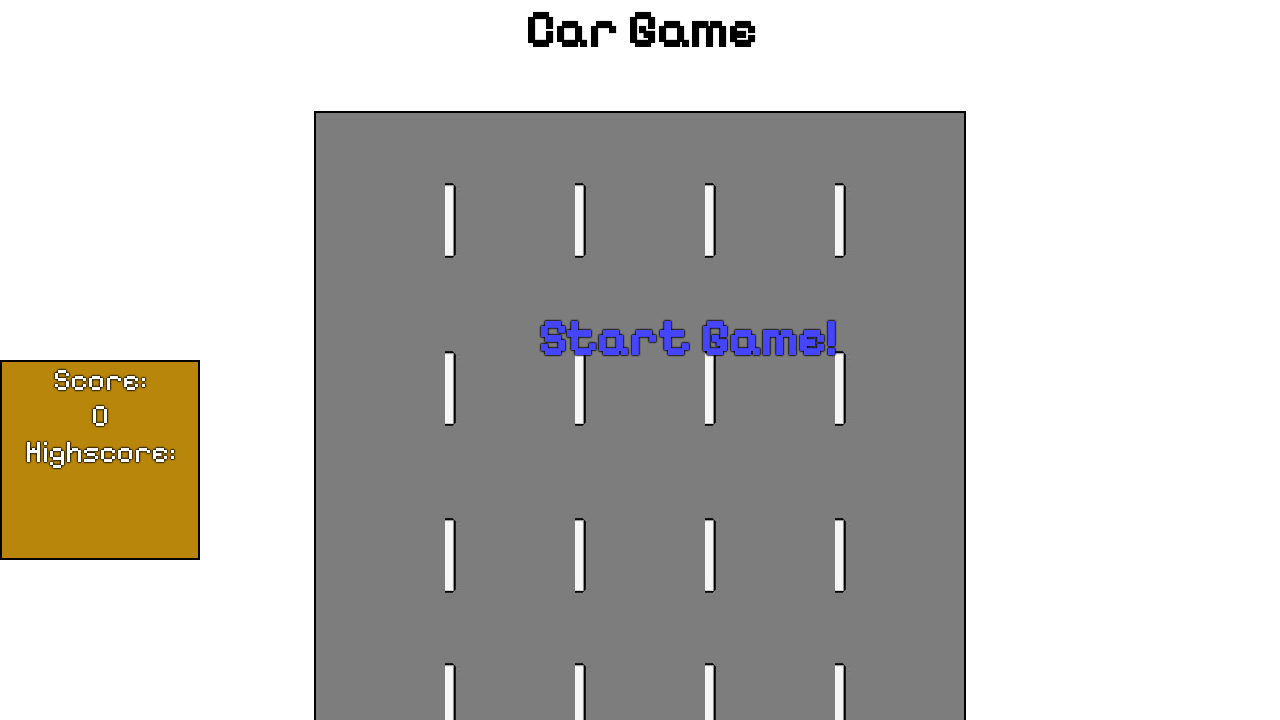

Set up dialog handler to dismiss car selection alert
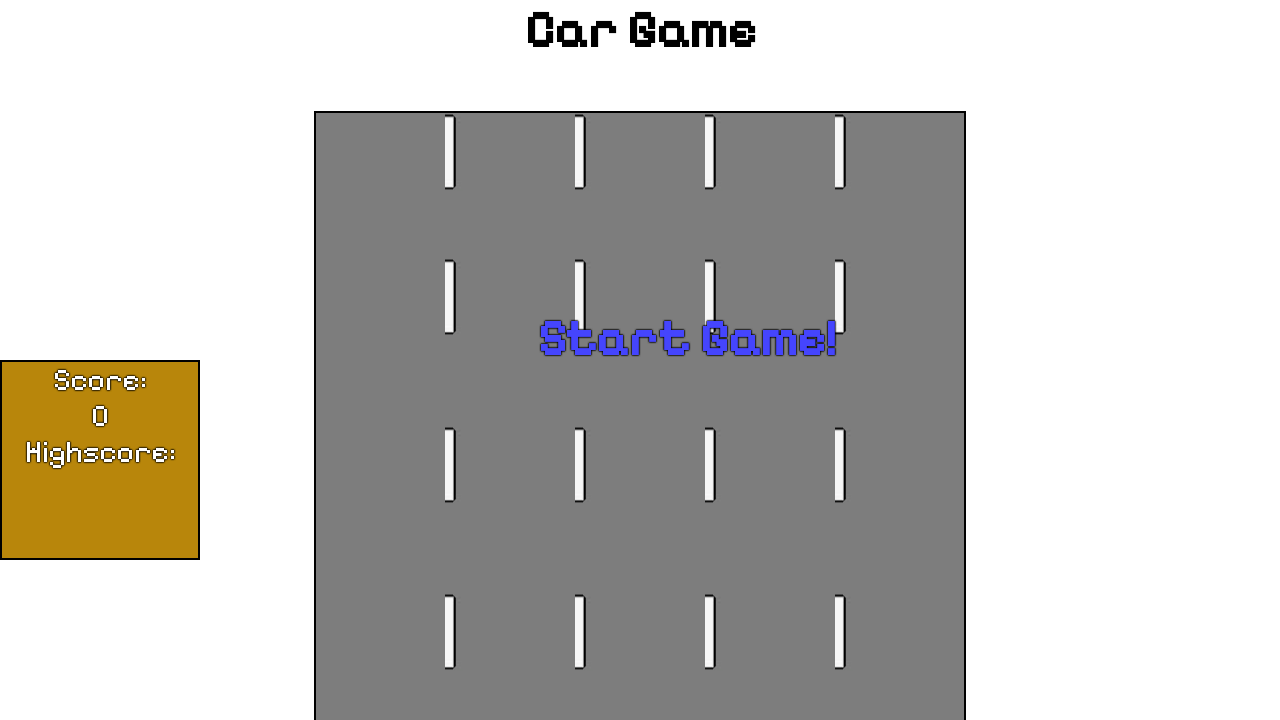

Clicked start game text to begin the game at (687, 338) on #startText
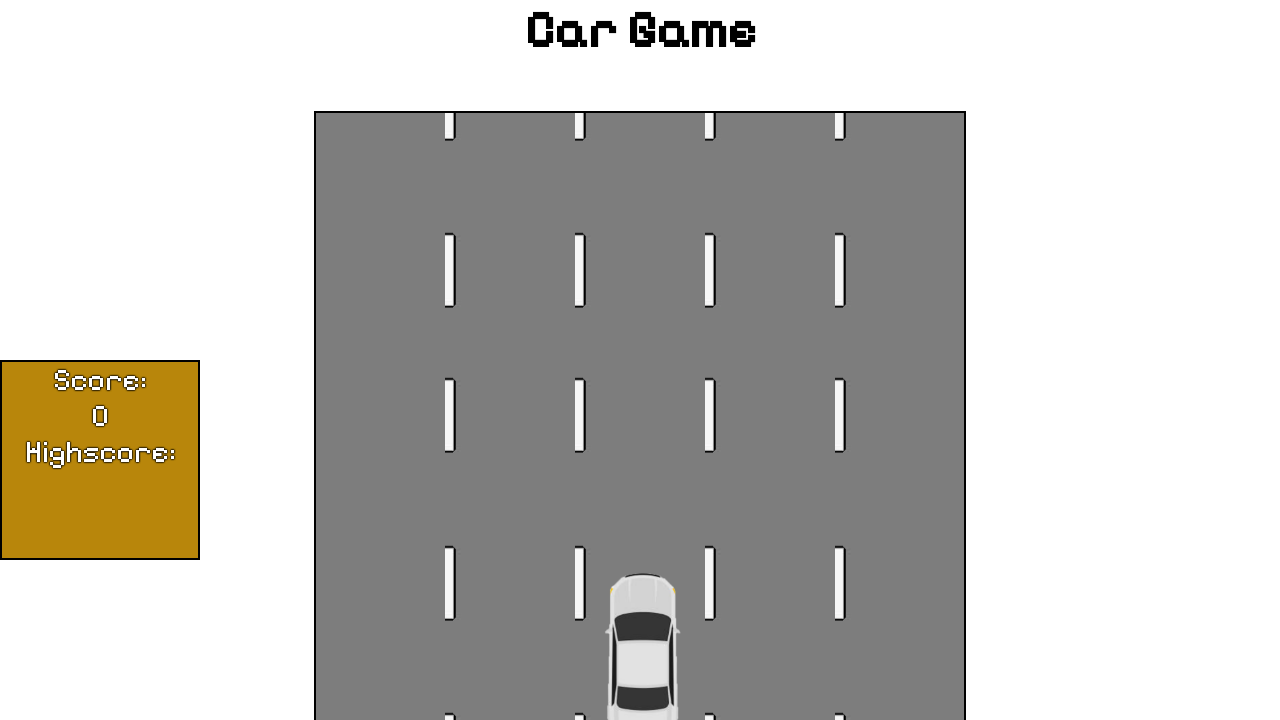

Car appeared in middle lane (lane 3)
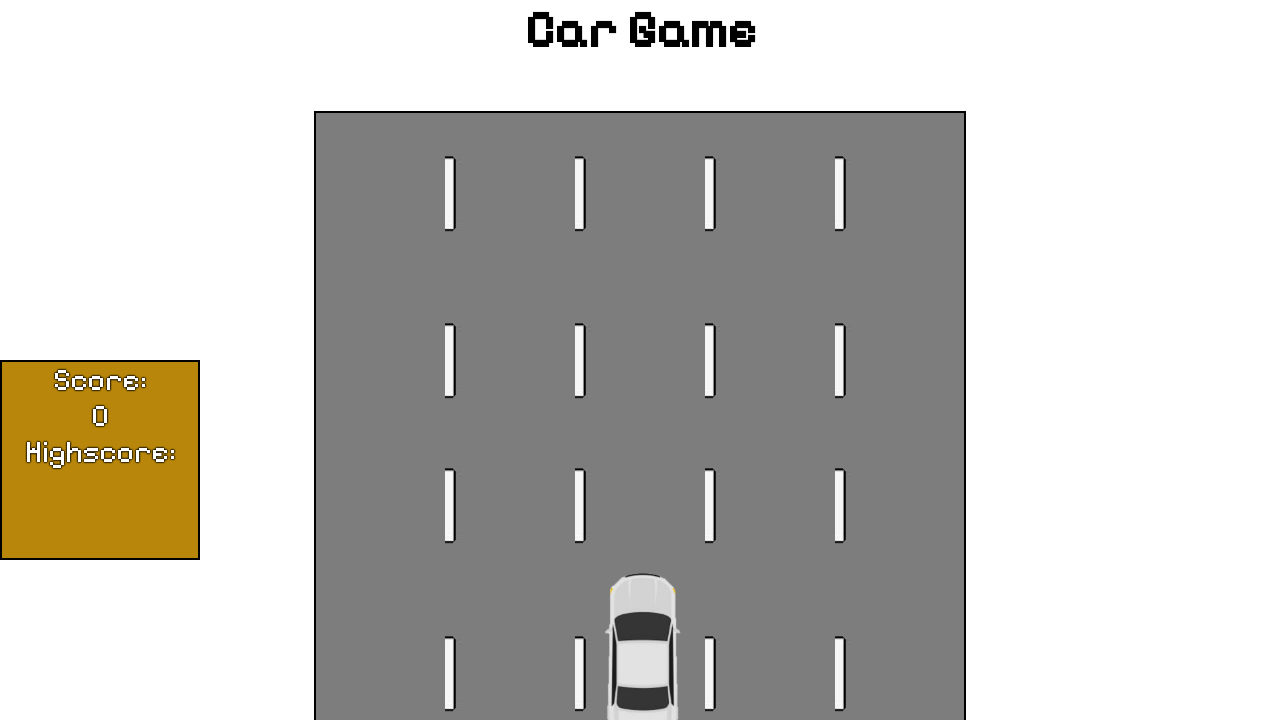

Retrieved car element ID from middle lane
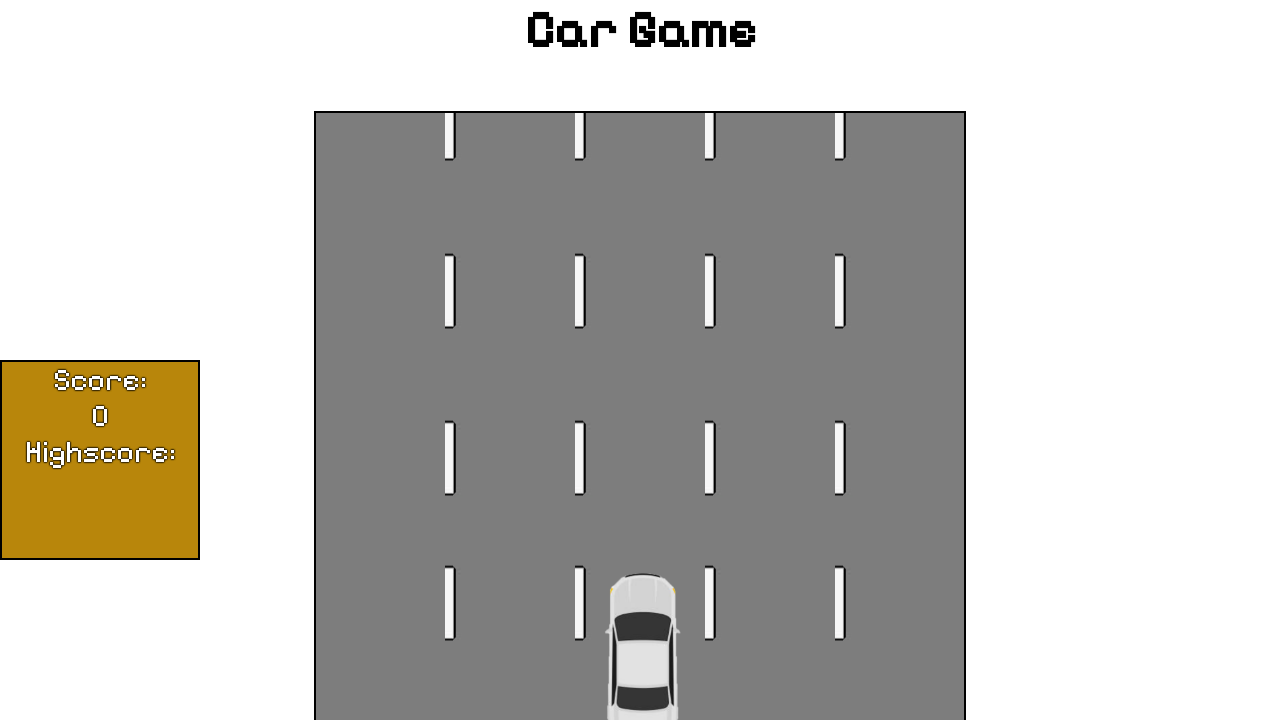

Verified car ID is 'CAR' - test passed
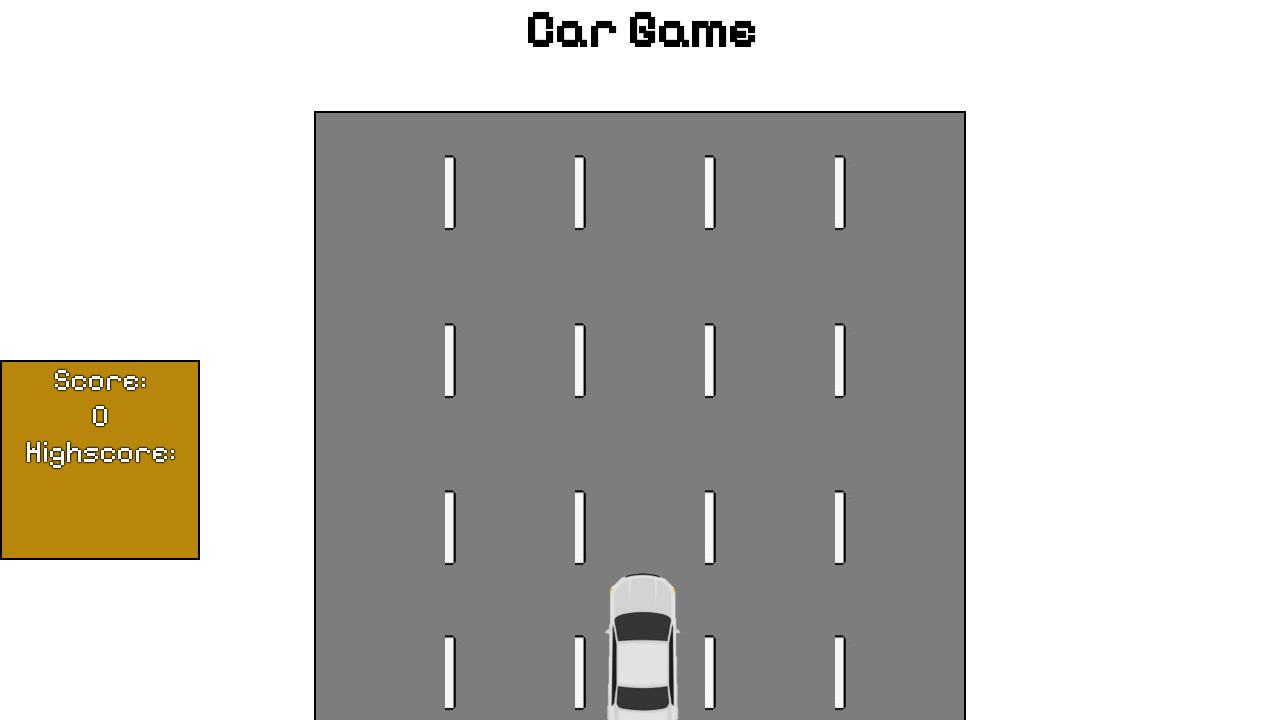

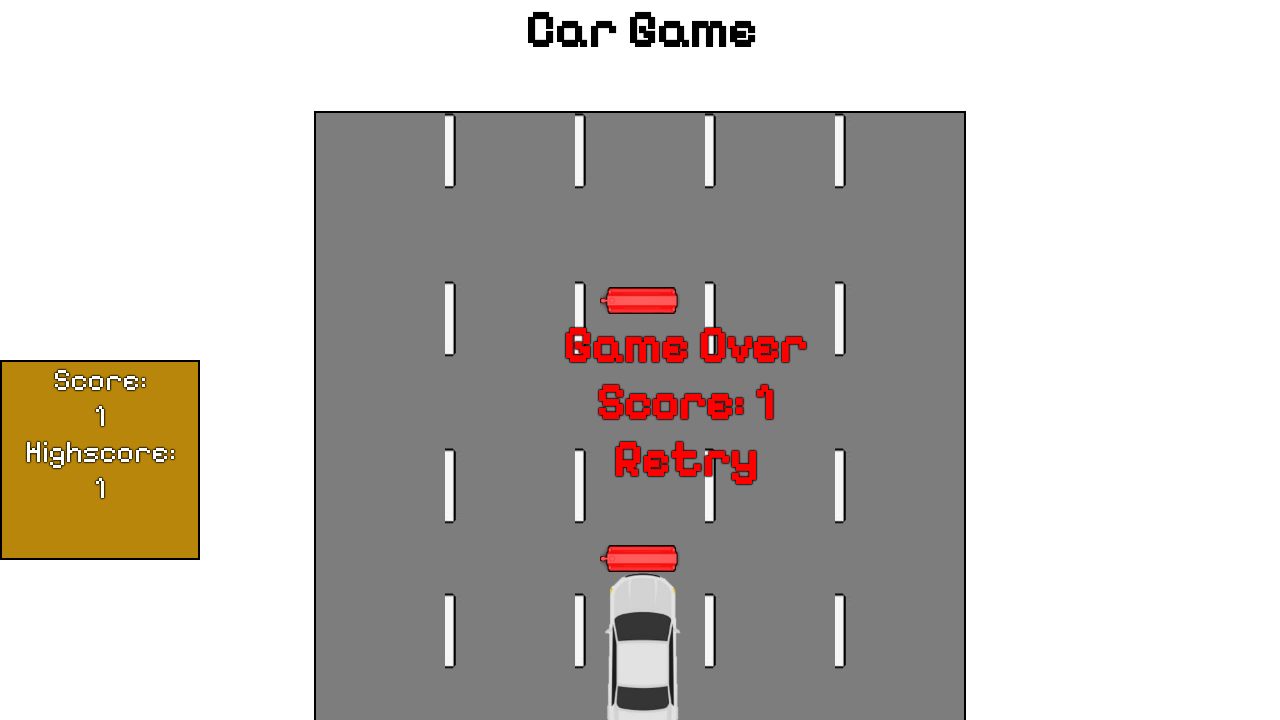